Tests successful car transfer search for airport pick-up by navigating to car transfers, selecting pick-up option, entering flight details (UA305), selecting arrival date, choosing a flight, entering destination (Houston), and verifying search results appear.

Starting URL: https://trip.com/

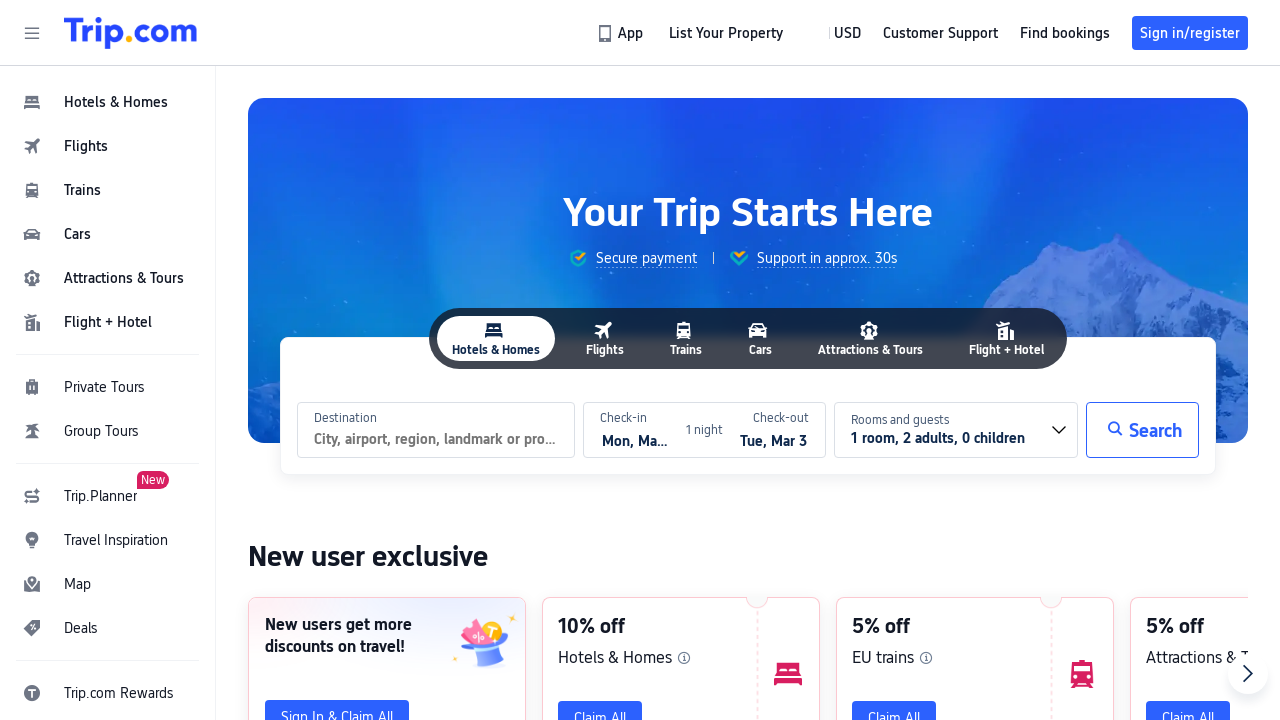

Clicked cars navigation button at (108, 234) on #header_action_nav_cars
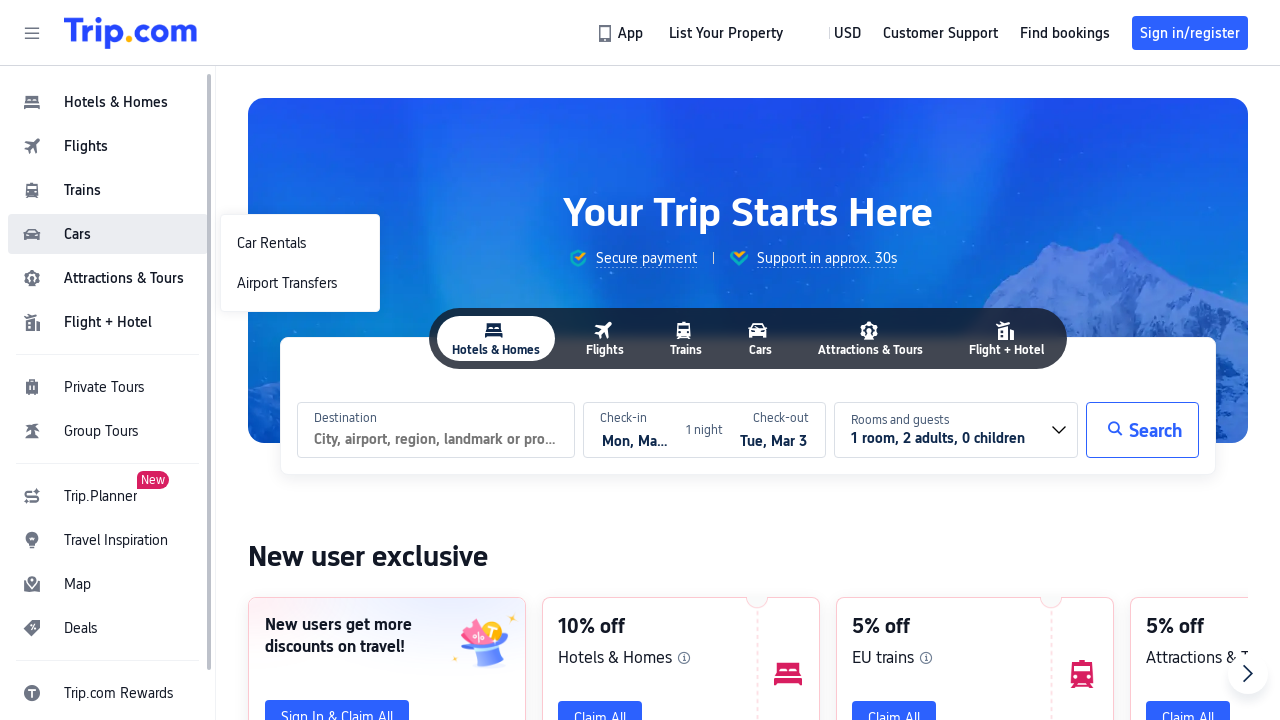

Clicked Airport Transfers option at (300, 283) on #header_action_nav_Airport\ Transfers
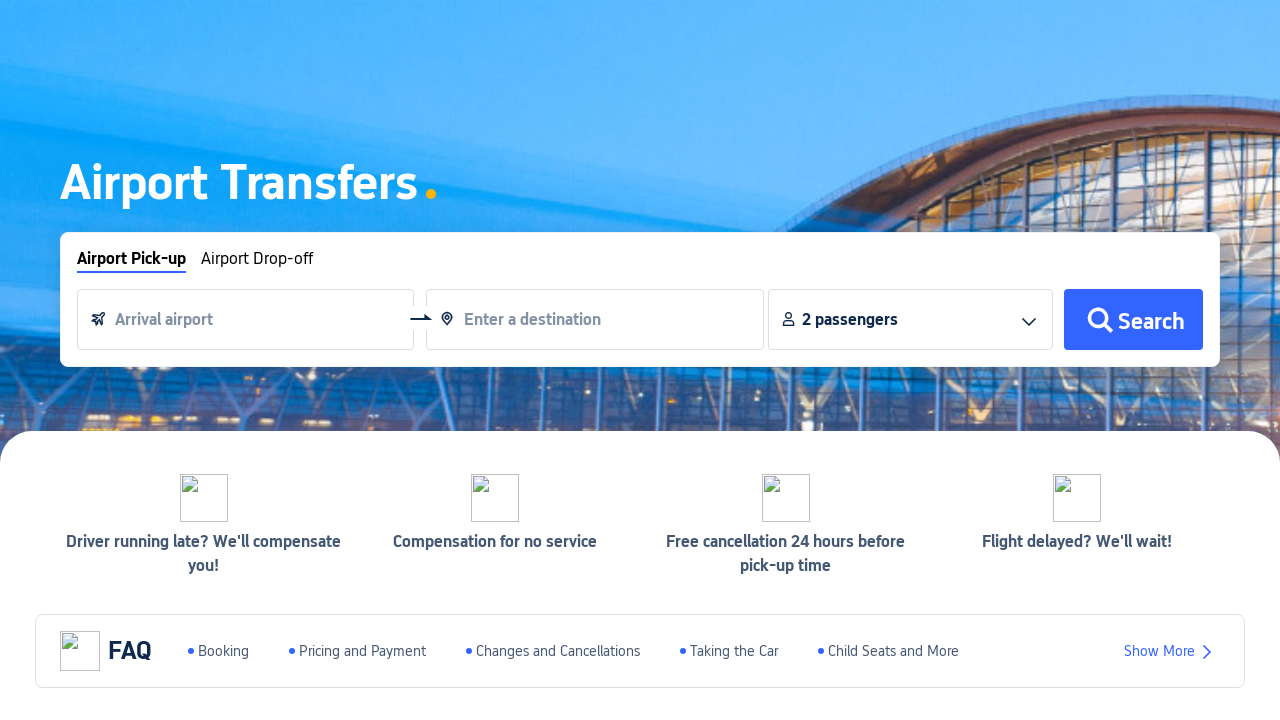

Selected pick-up option at (132, 261) on #pick
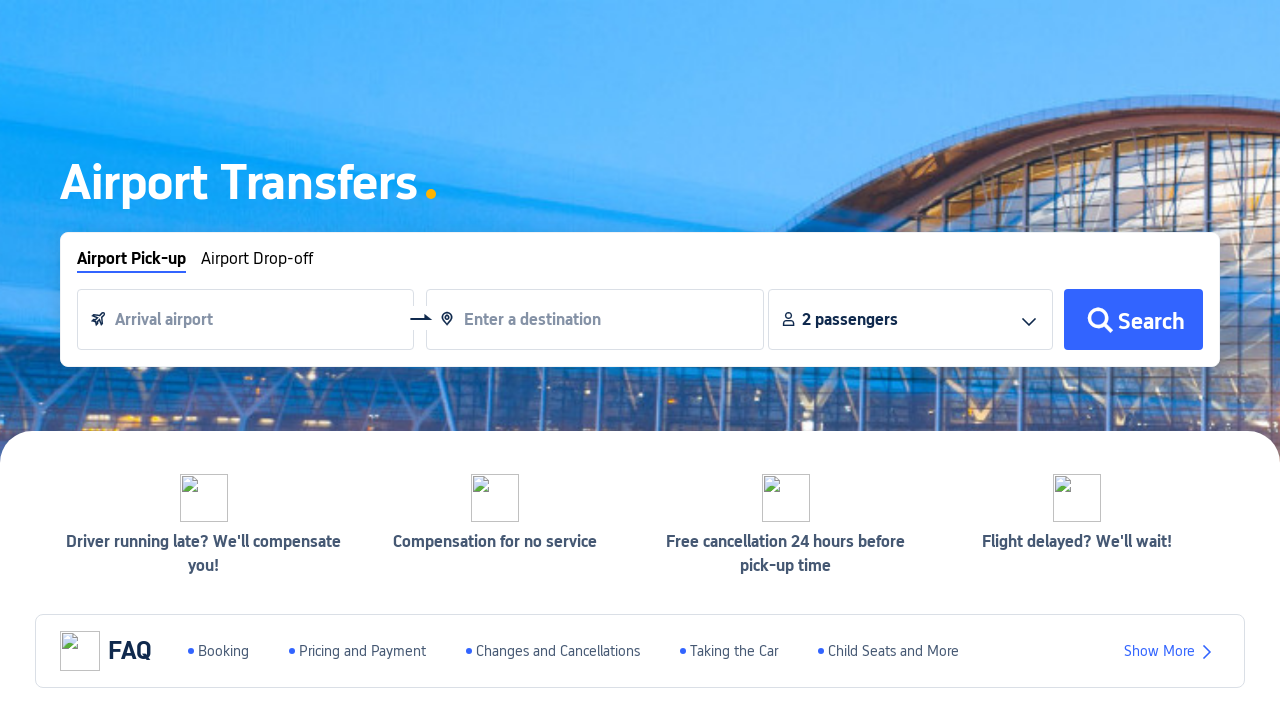

Clicked arrival airport input field to open flight modal at (246, 320) on #__next > div:nth-child(2) > div.index-layer > div.index-banner-wrapper > div.in
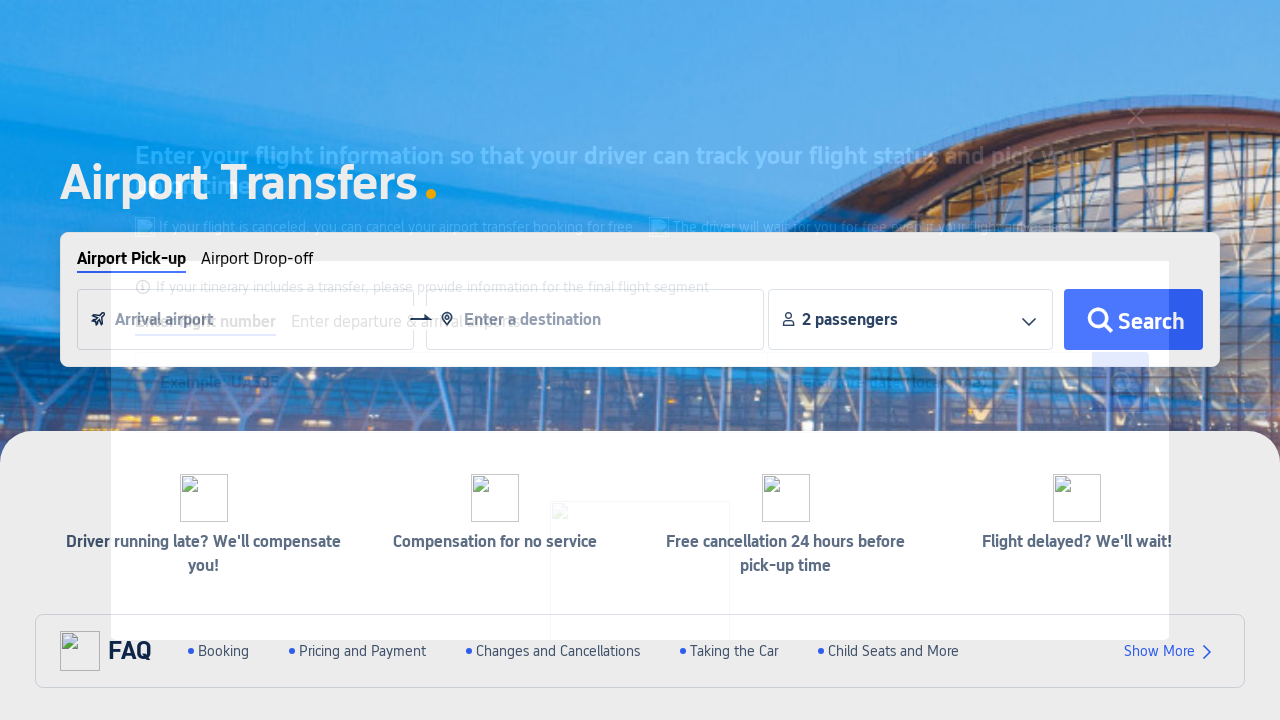

Flight modal loaded and flight number input field is visible
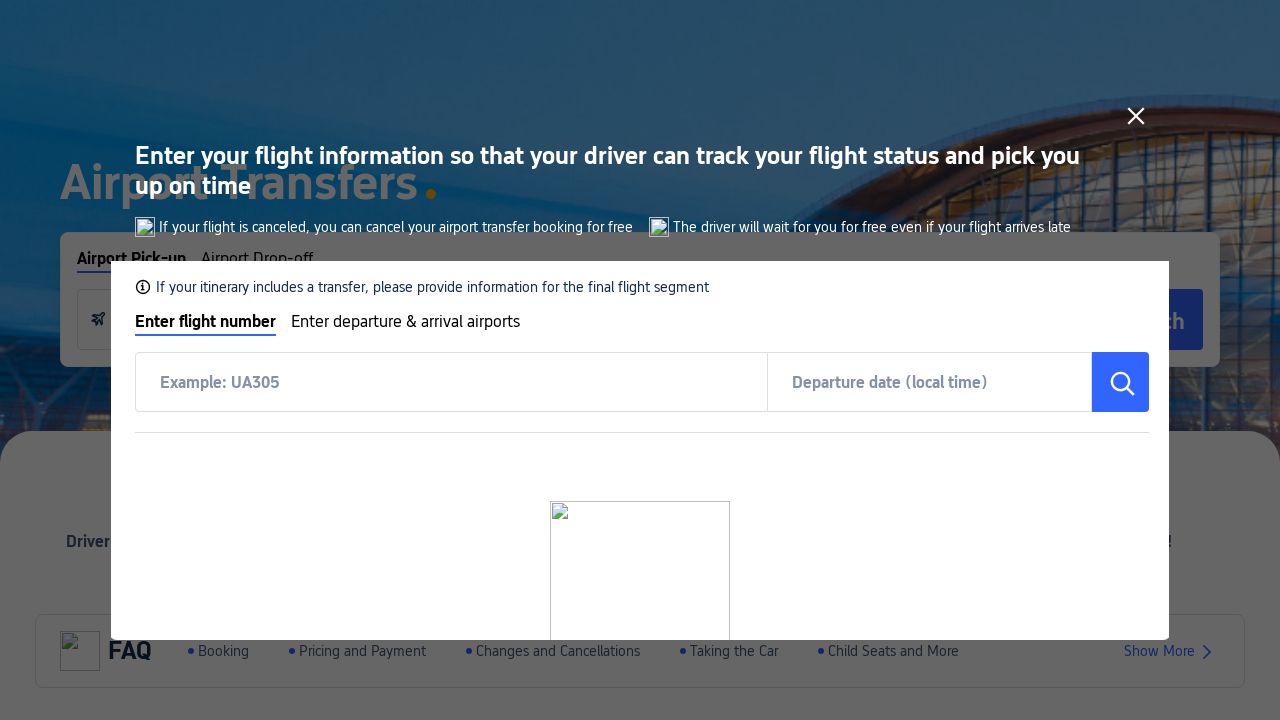

Entered flight number 'UA305' on body > div.thanos-modal-mask.fadeIn > div > div > div.el-scrollbar__wrap > div >
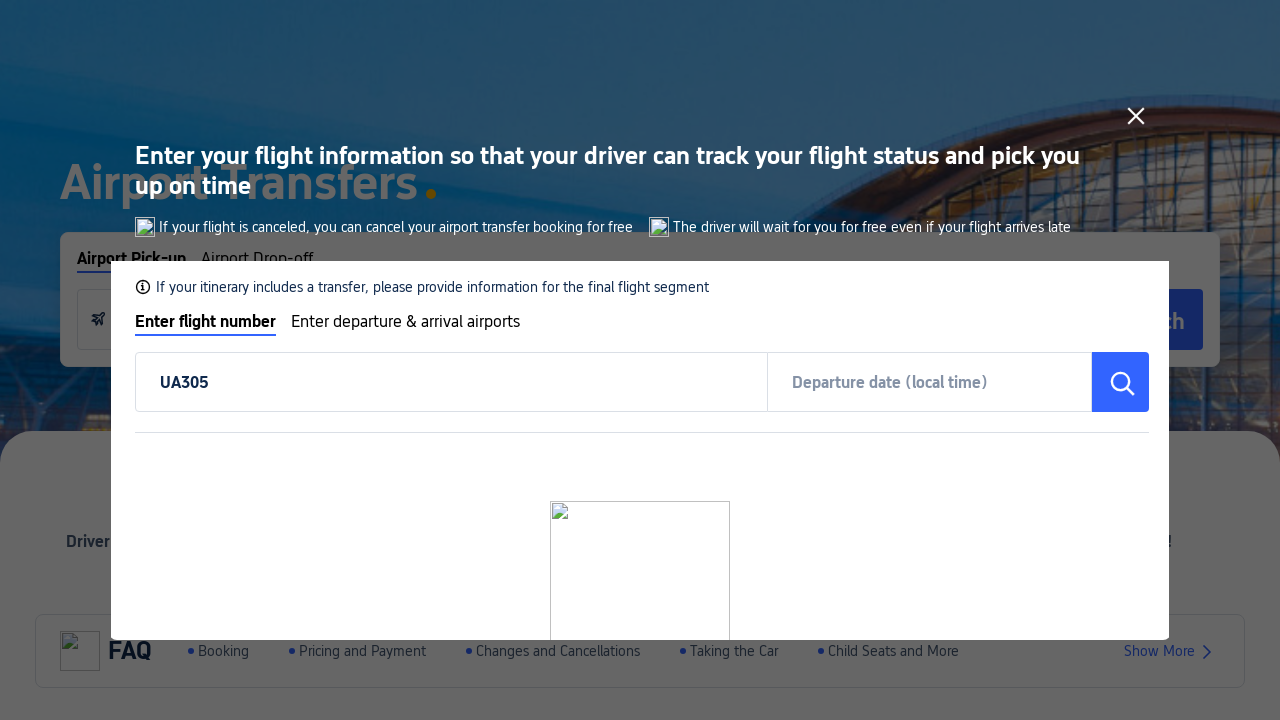

Clicked arrival date input field to open calendar at (890, 382) on body>div.thanos-modal-mask.fadeIn>div>div>div.el-scrollbar__wrap>div>div.flight_
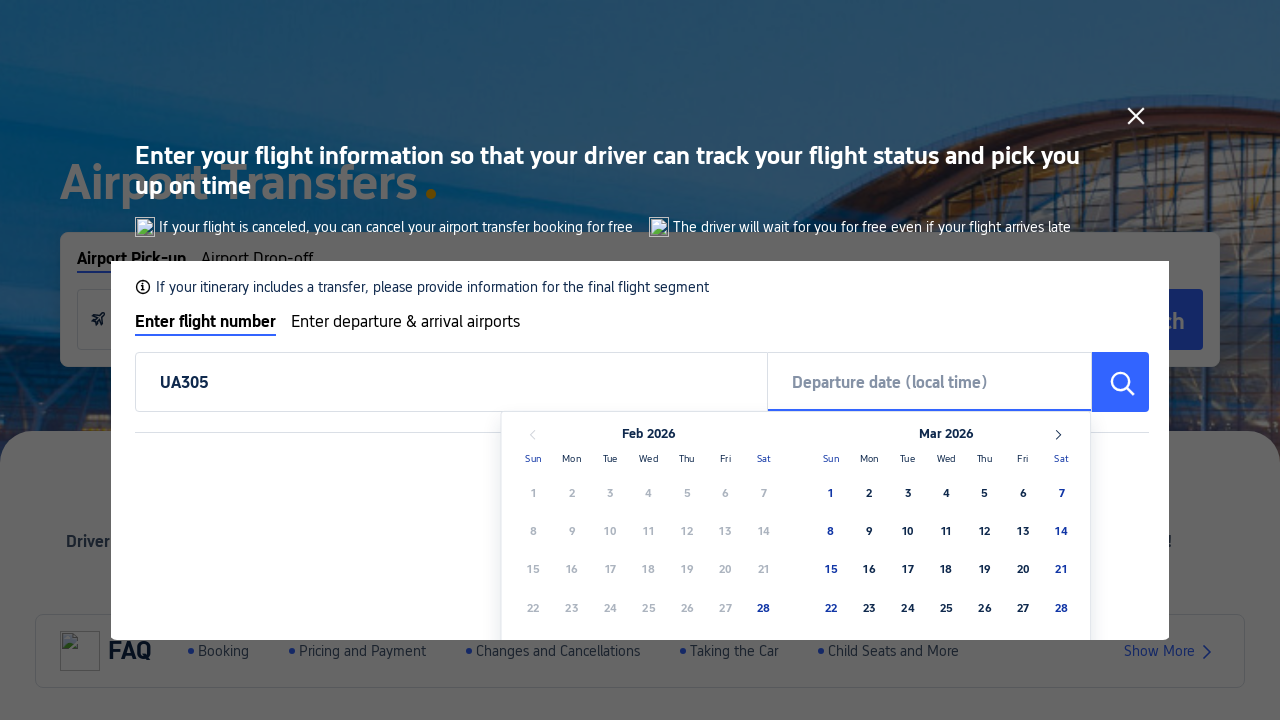

Selected arrival date from calendar at (985, 569) on body > div.thanos-modal-mask.fadeIn > div > div > div.el-scrollbar__wrap > div >
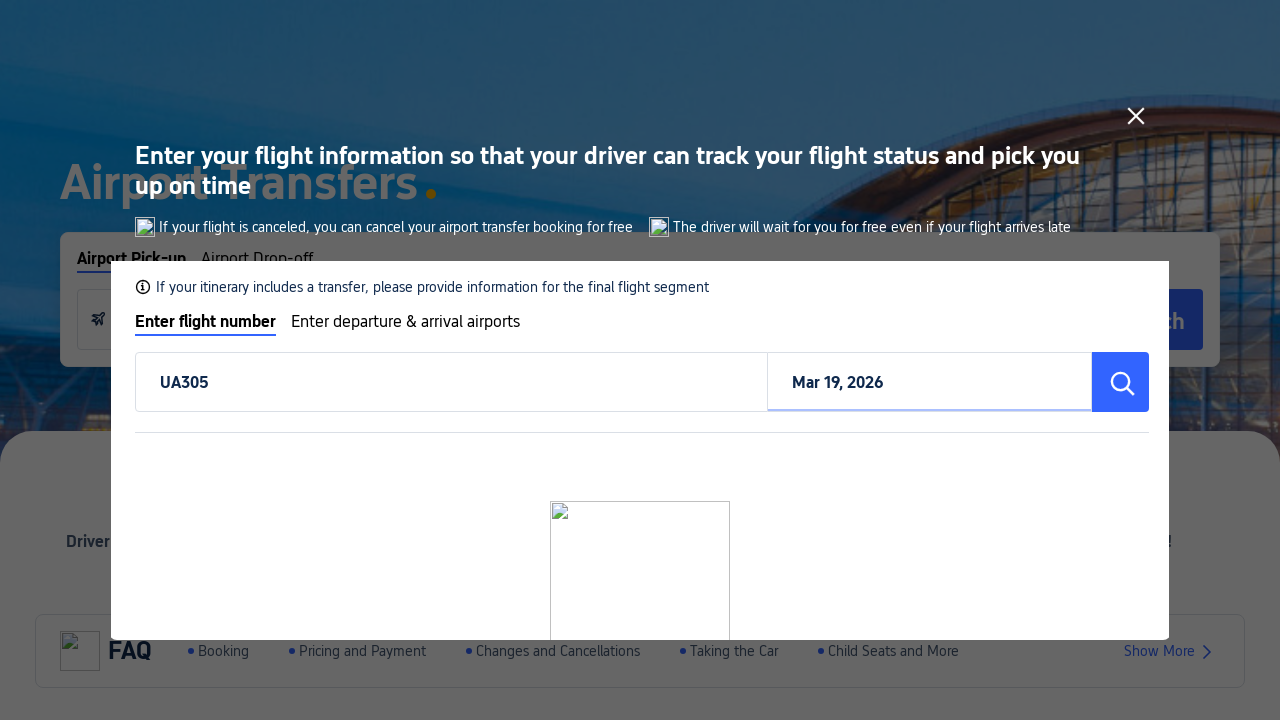

Clicked search button in flight modal to search for flights at (1121, 382) on body > div.thanos-modal-mask.fadeIn > div > div > div.el-scrollbar__wrap > div >
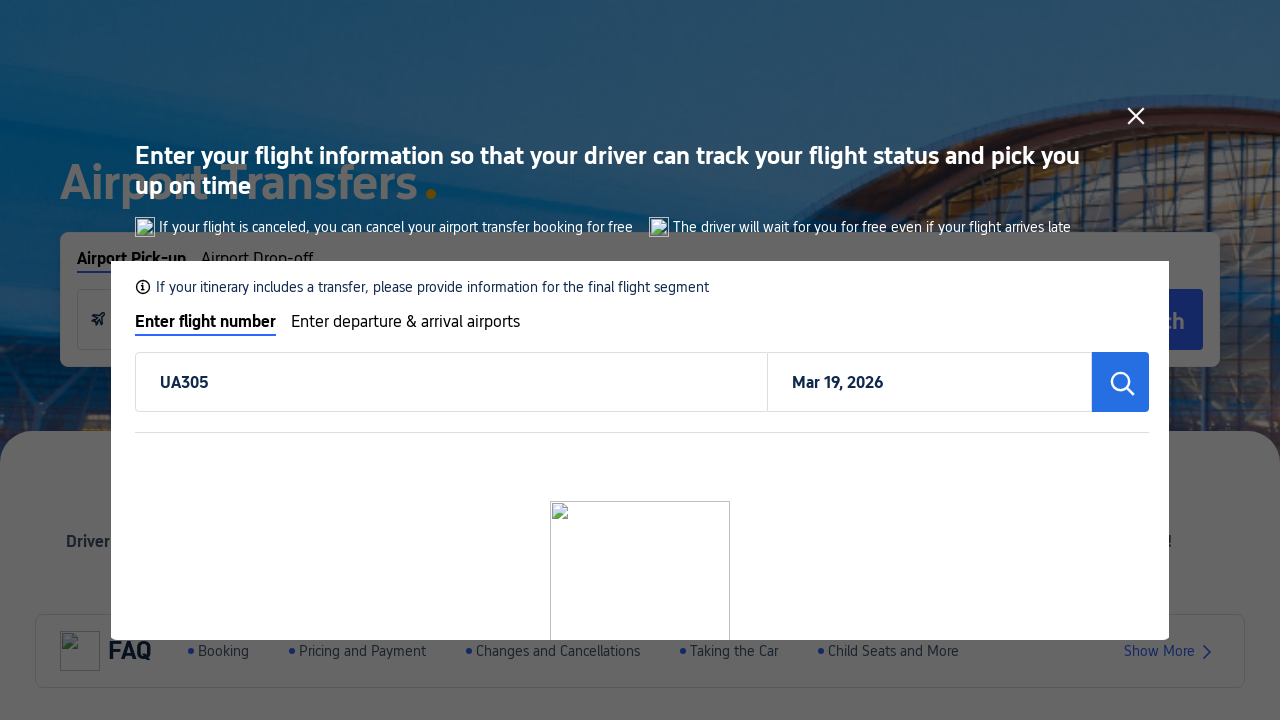

Selected a flight from the search results at (951, 502) on body > div.thanos-modal-mask.fadeIn > div > div > div.el-scrollbar__wrap > div >
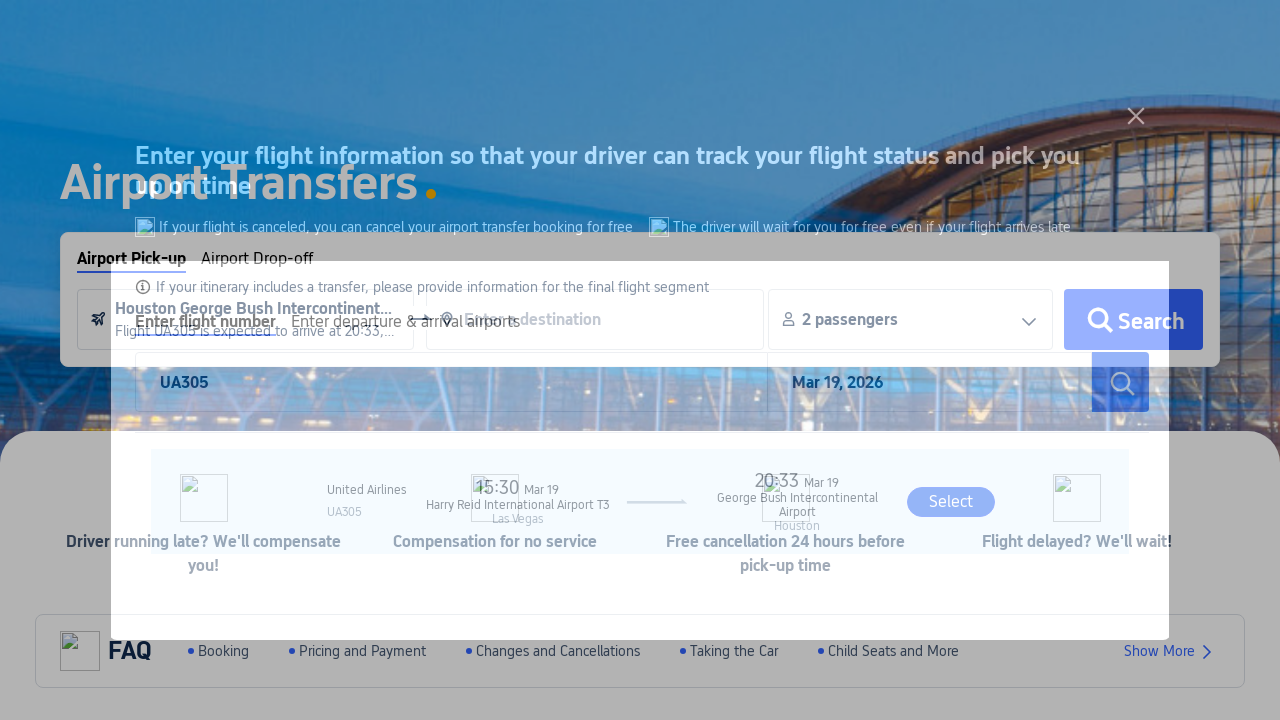

Destination input field is visible
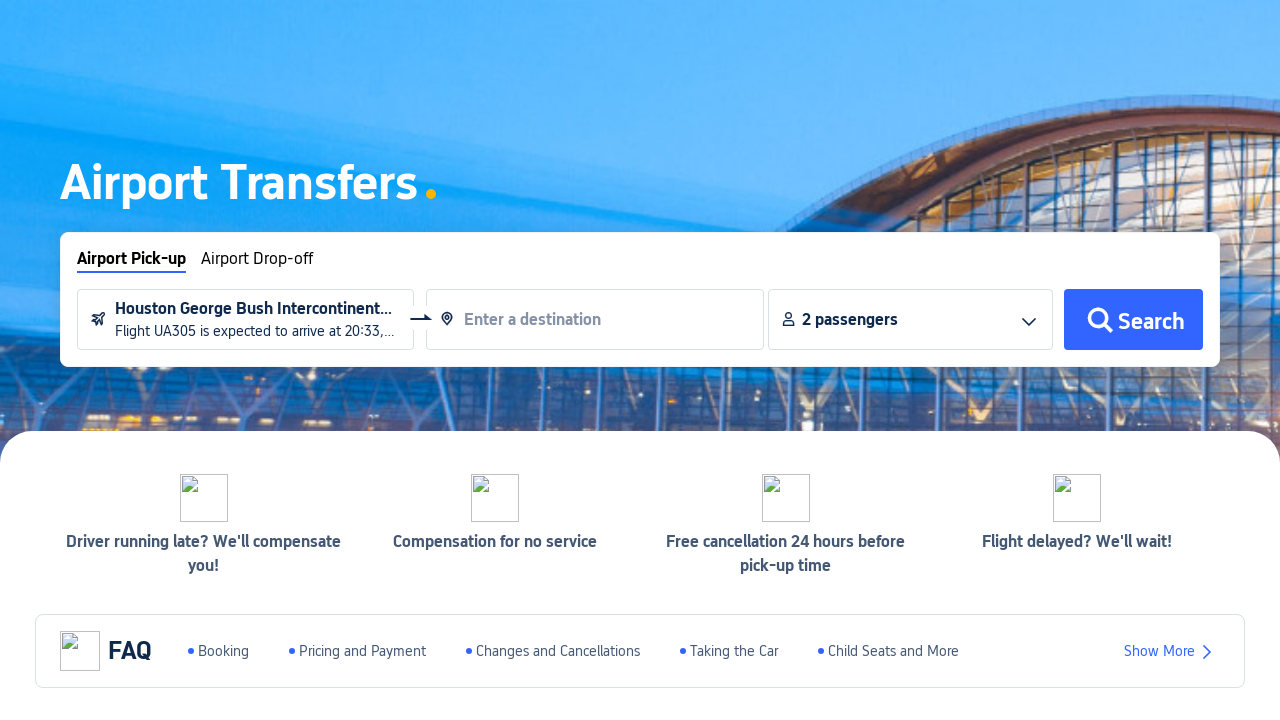

Entered destination 'Houston' in search field on #__next > div:nth-child(2) > div.index-layer > div.index-banner-wrapper > div.in
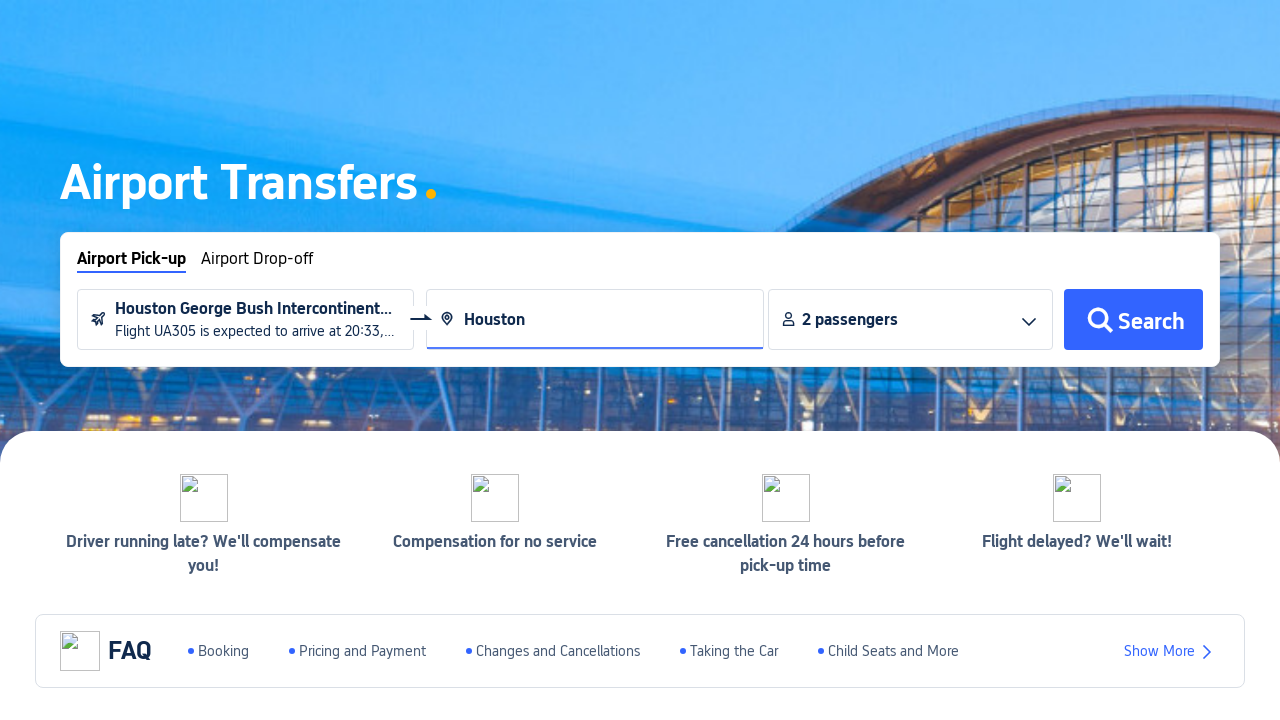

Selected Houston from destination dropdown results at (502, 474) on #__next > div:nth-child(2) > div.index-layer > div.index-banner-wrapper > div.in
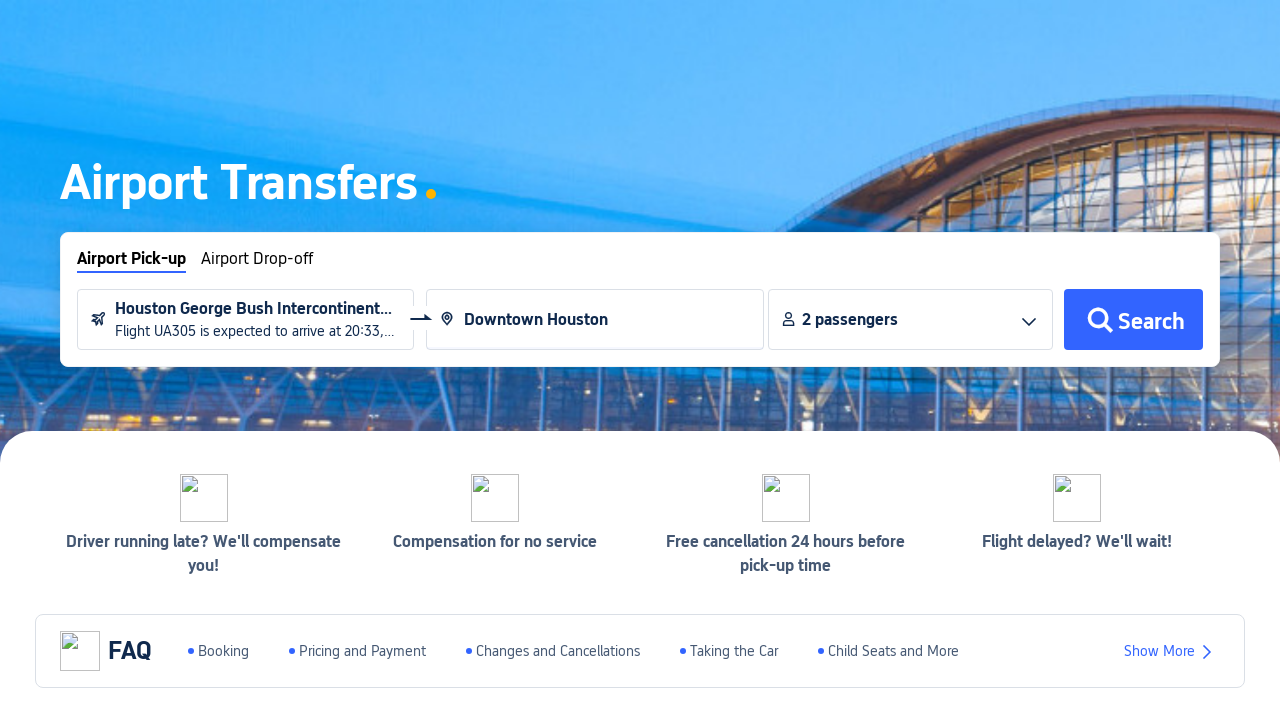

Clicked search car transfer button to initiate search at (1133, 320) on #__next > div:nth-child(2) > div.index-layer > div.index-banner-wrapper > div.in
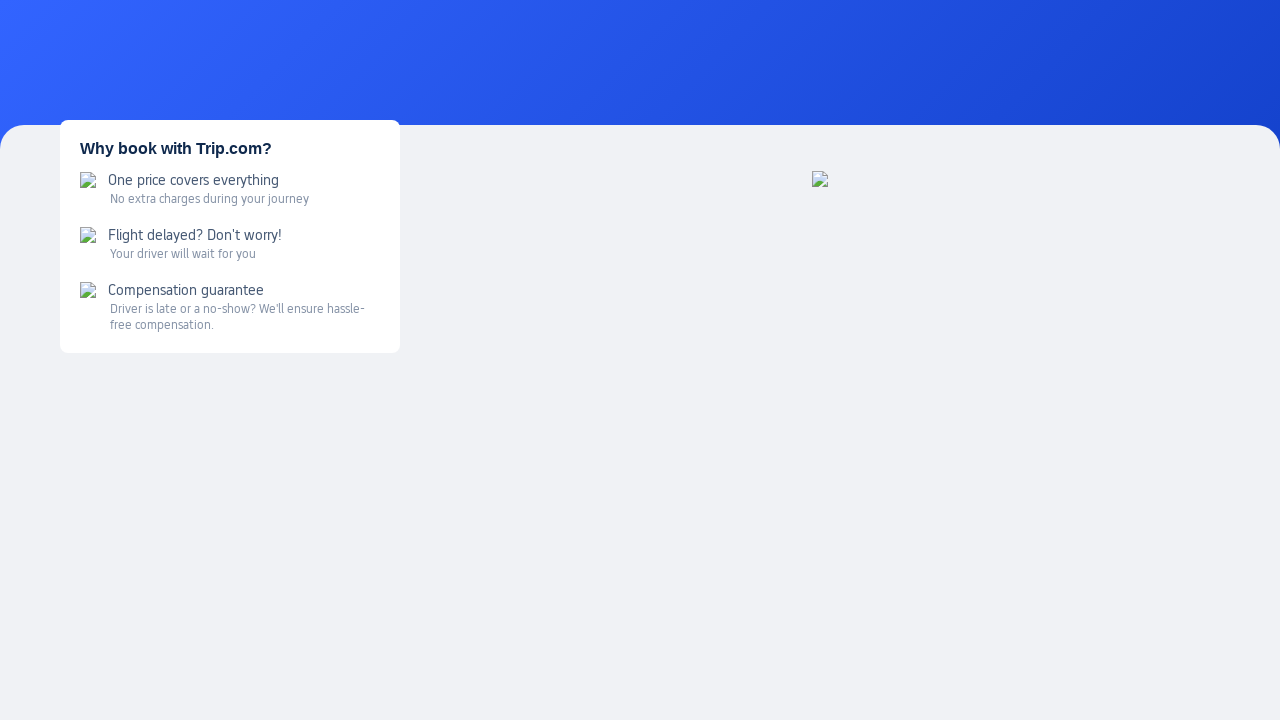

Search results page loaded successfully with notice bar displayed
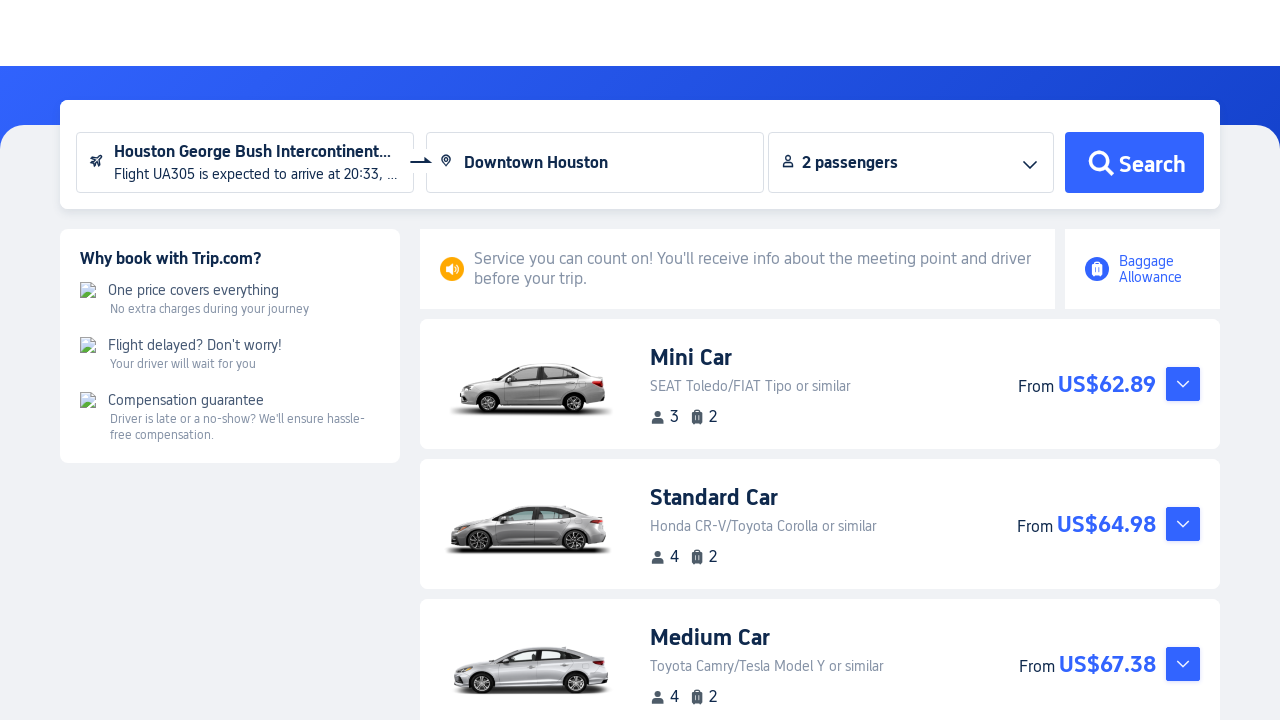

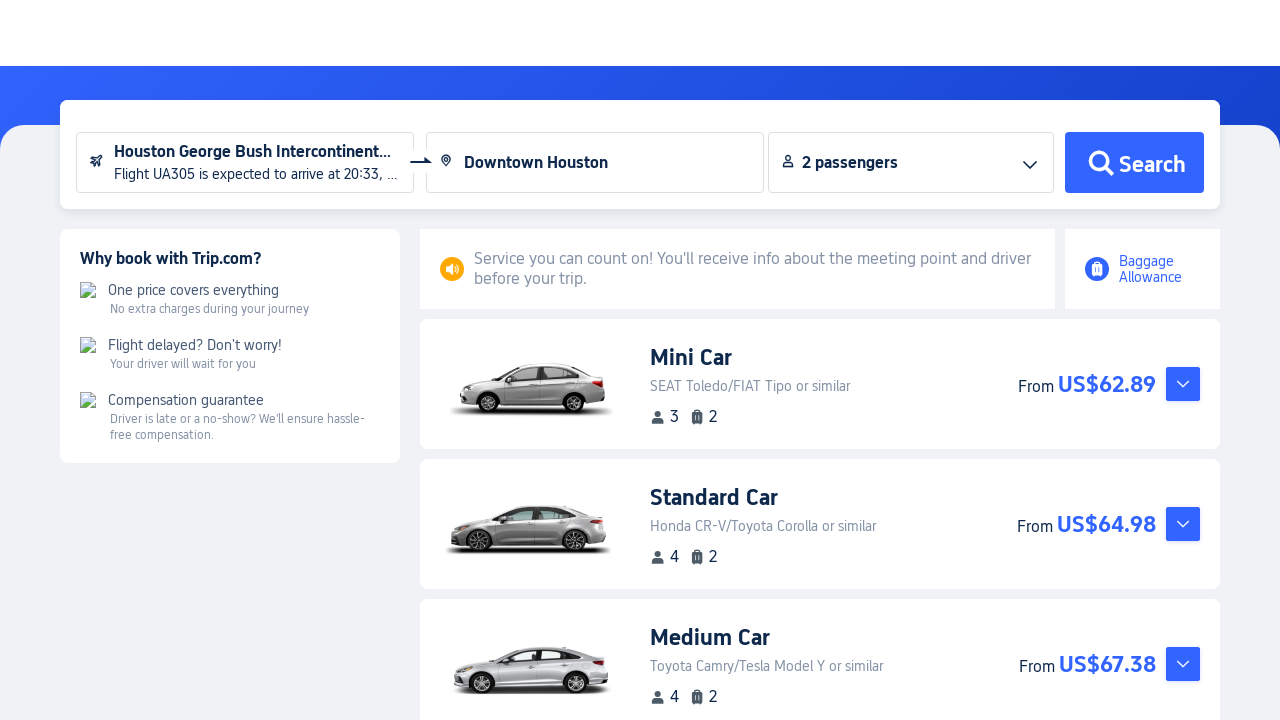